Tests radio button functionality by clicking through all radio buttons in a specific section of the page sequentially

Starting URL: http://www.tizag.com/htmlT/htmlradio.php

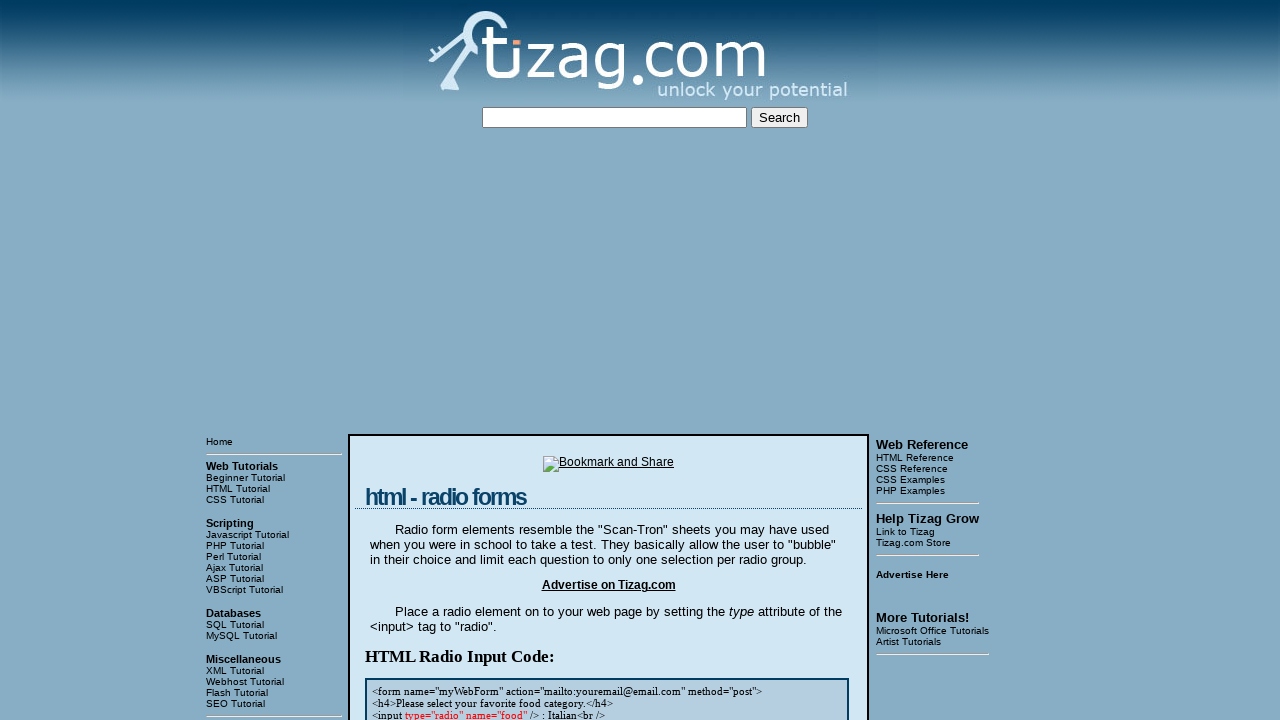

Navigated to radio button test page
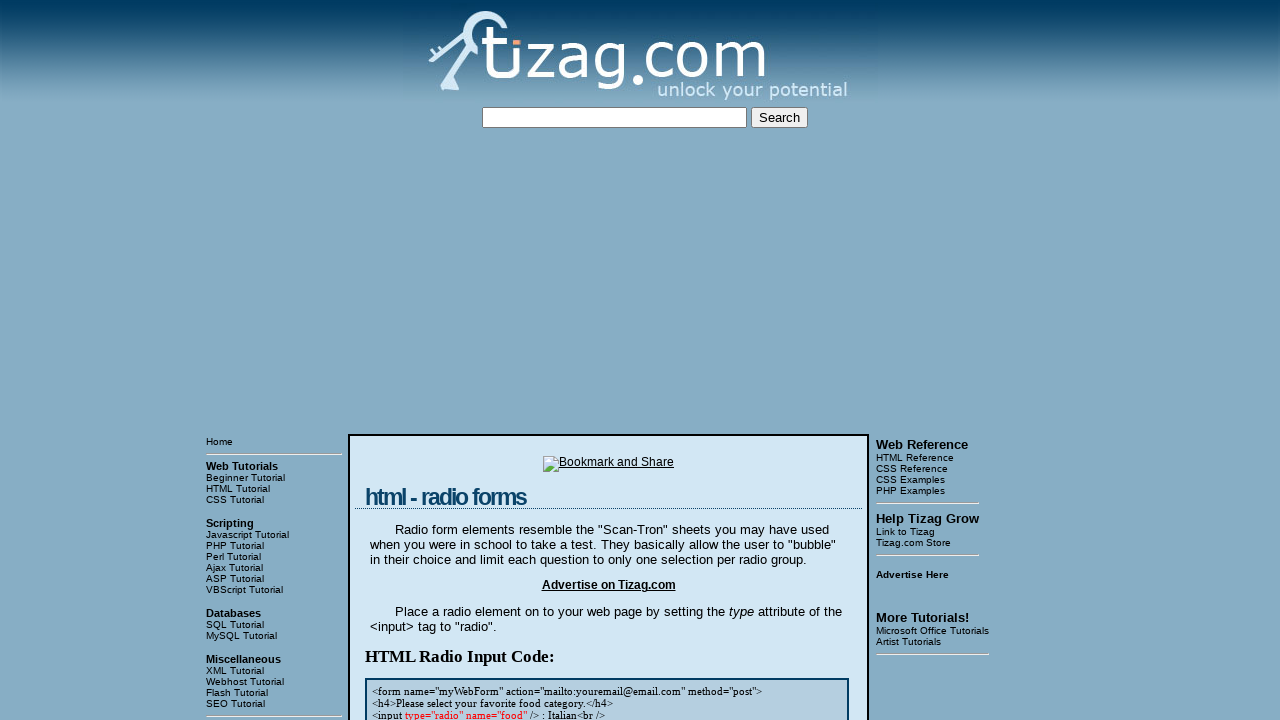

Located all radio buttons in the fourth div section
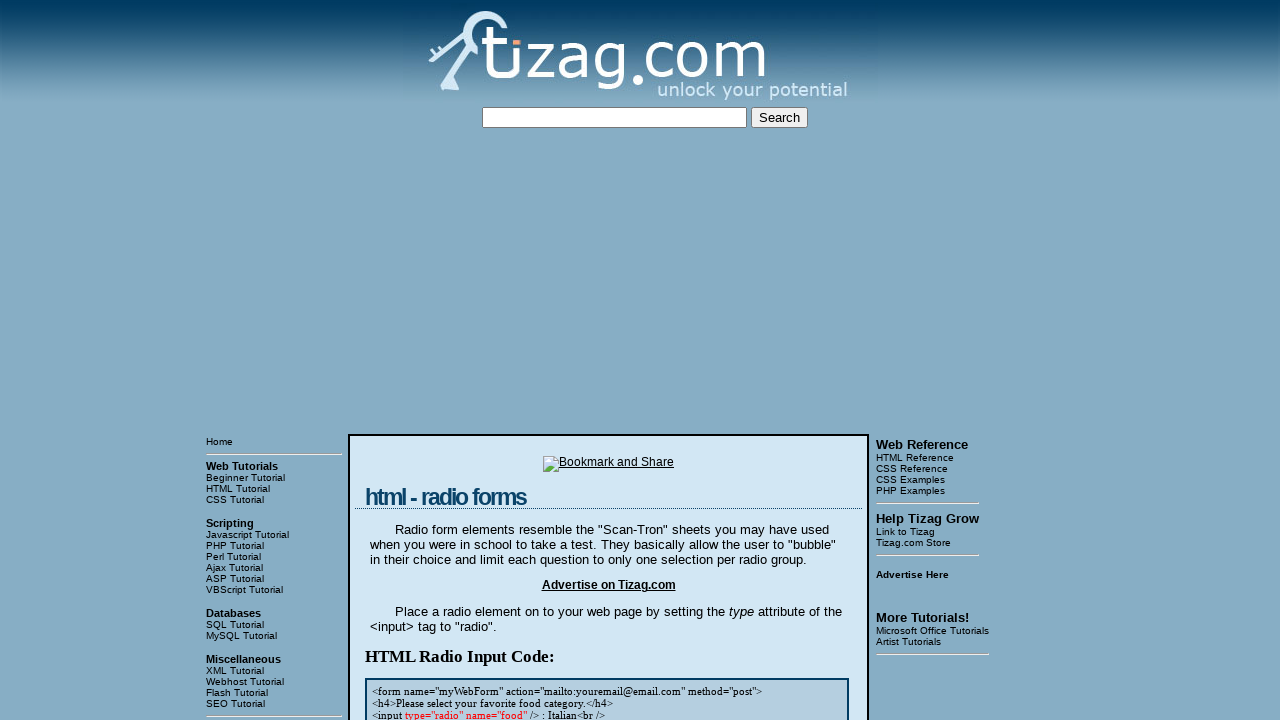

Waited 2 seconds before clicking next radio button
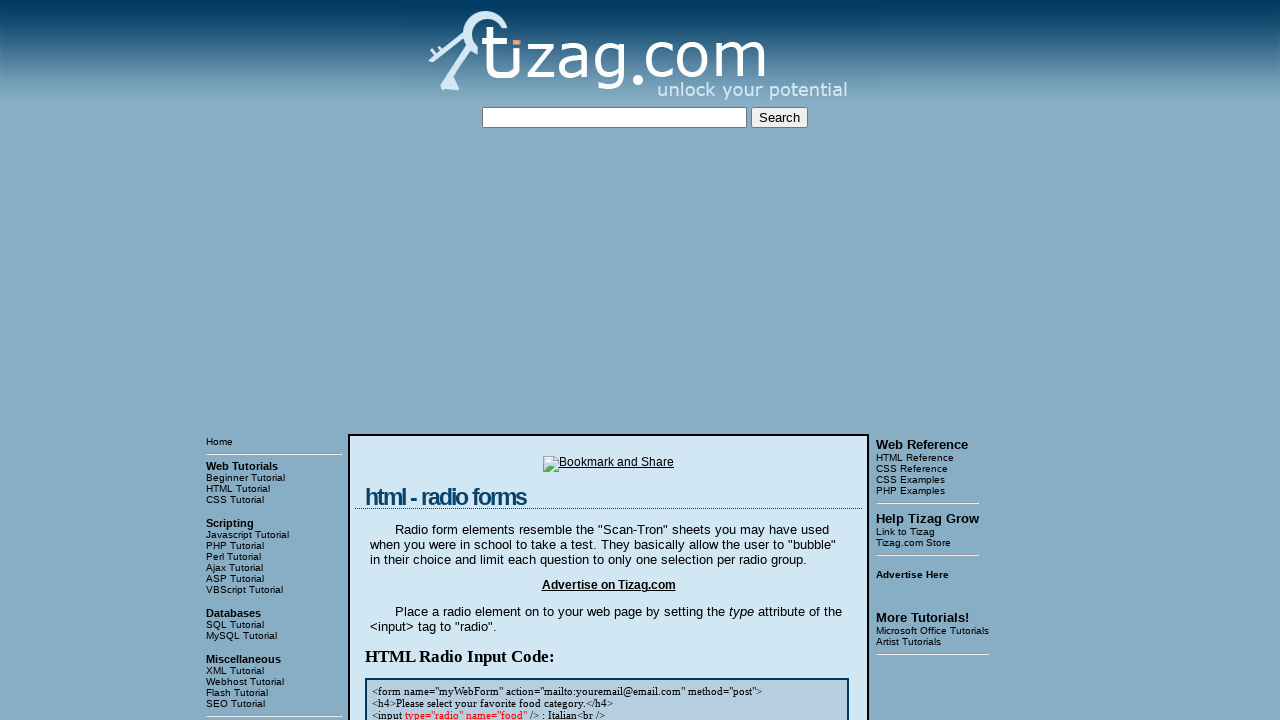

Clicked a radio button at (380, 360) on xpath=//body//div[4]/input >> nth=0
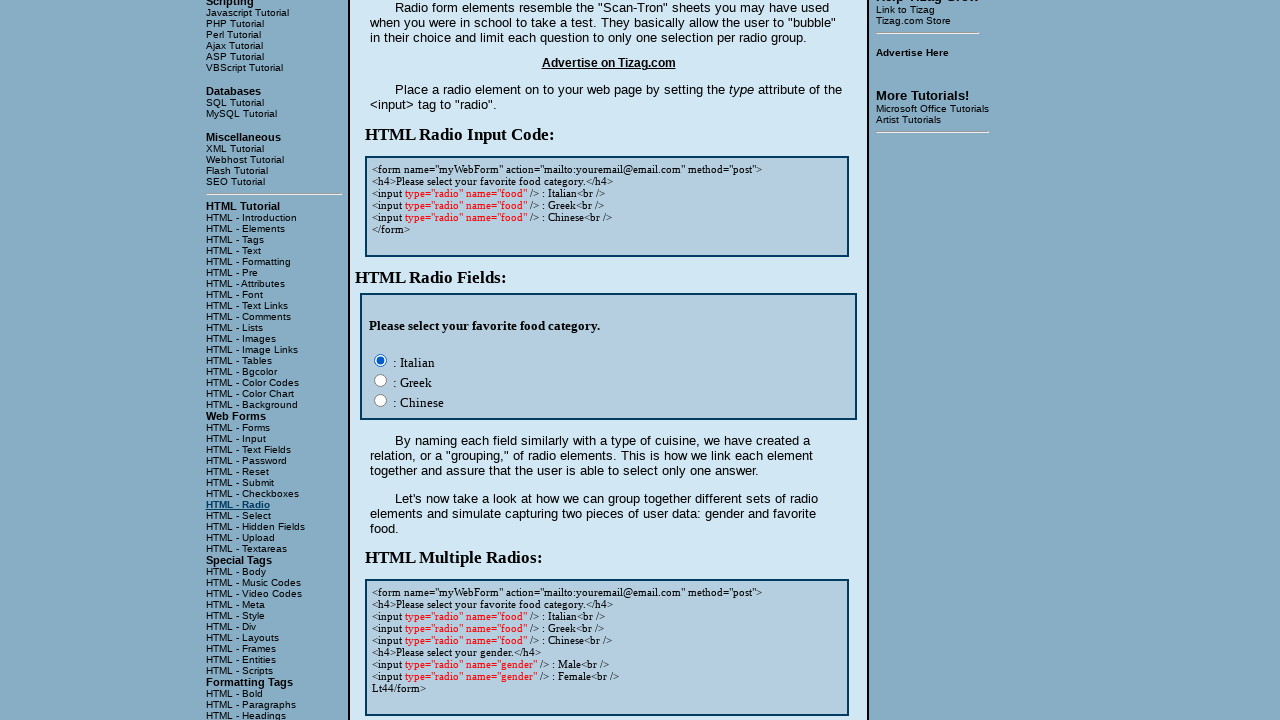

Waited 2 seconds after clicking radio button
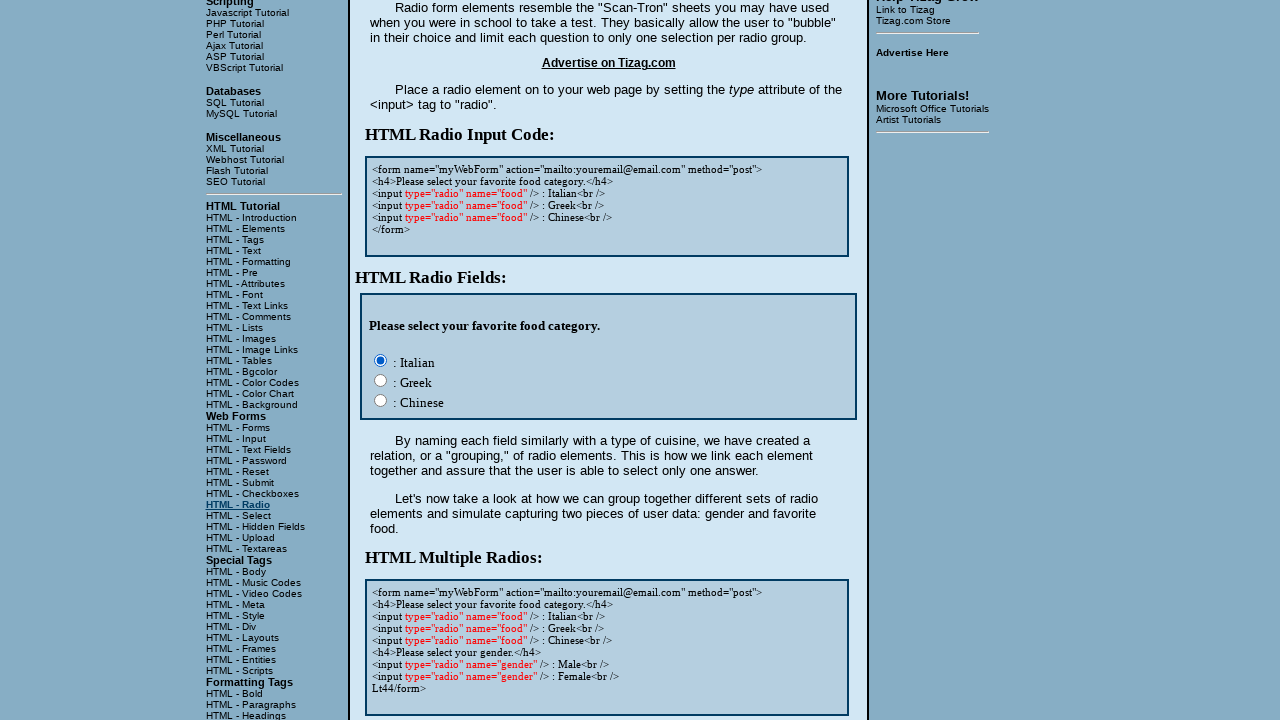

Waited 2 seconds before clicking next radio button
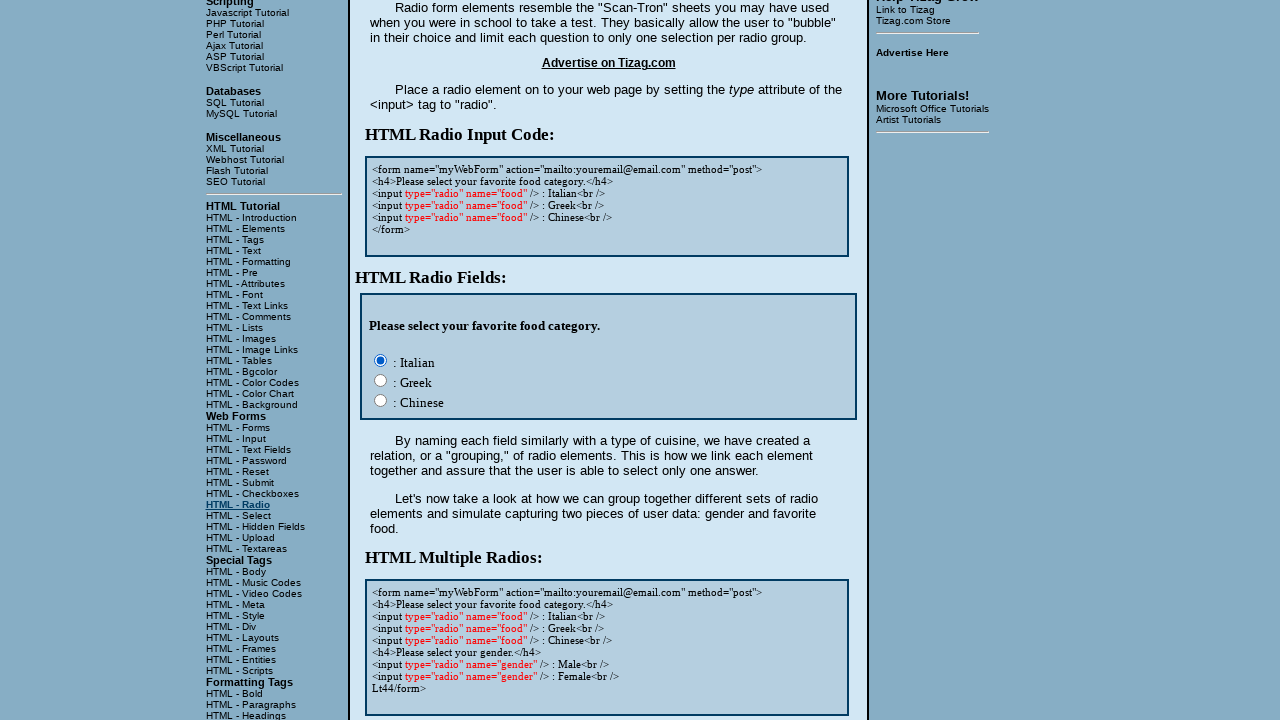

Clicked a radio button at (380, 380) on xpath=//body//div[4]/input >> nth=1
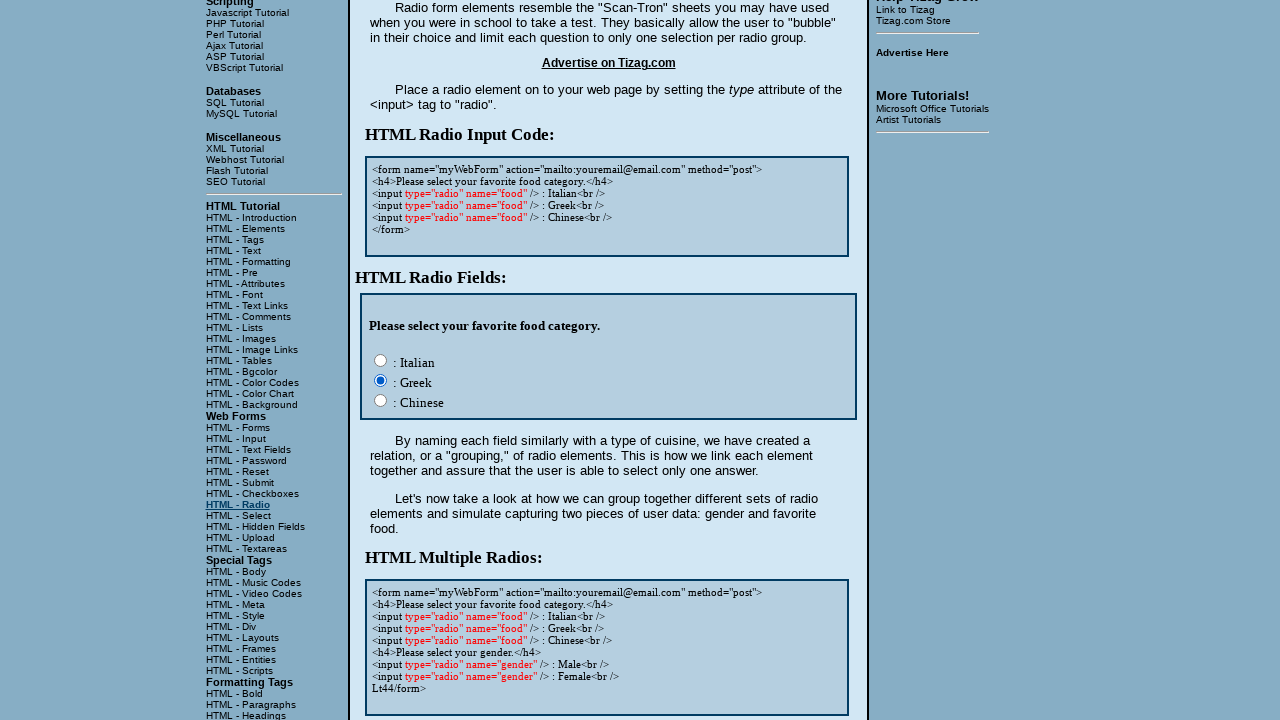

Waited 2 seconds after clicking radio button
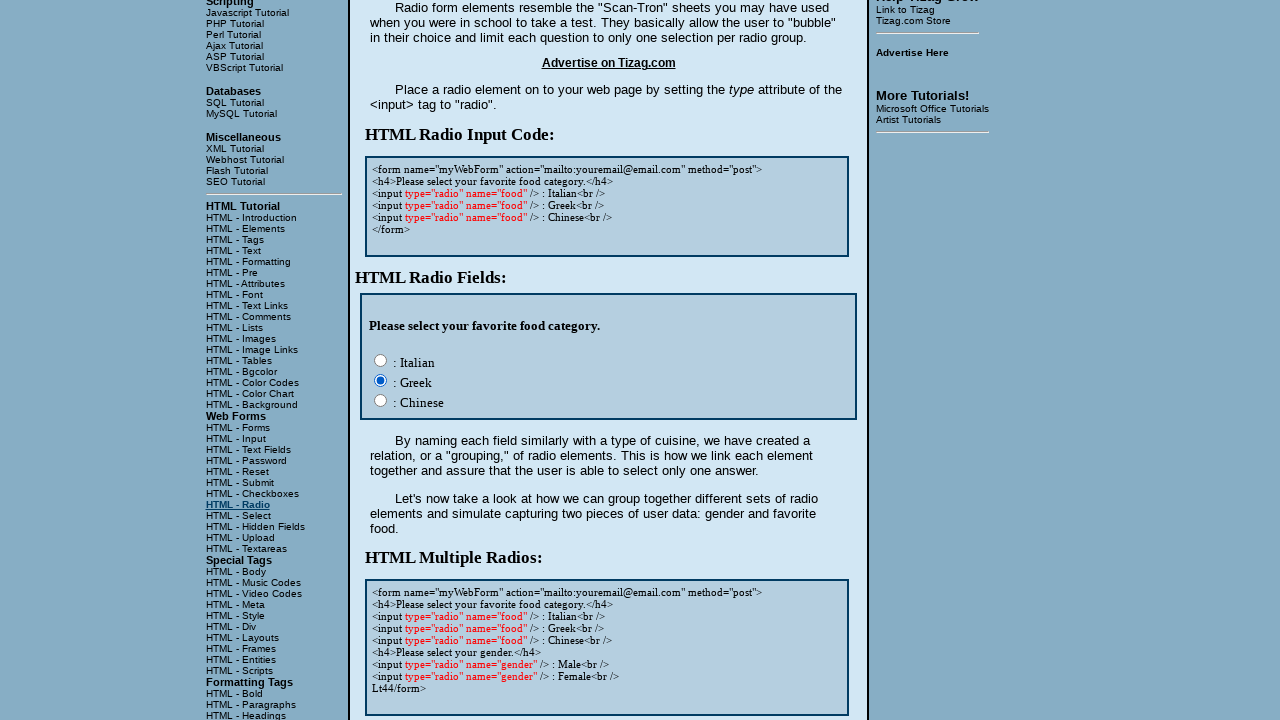

Waited 2 seconds before clicking next radio button
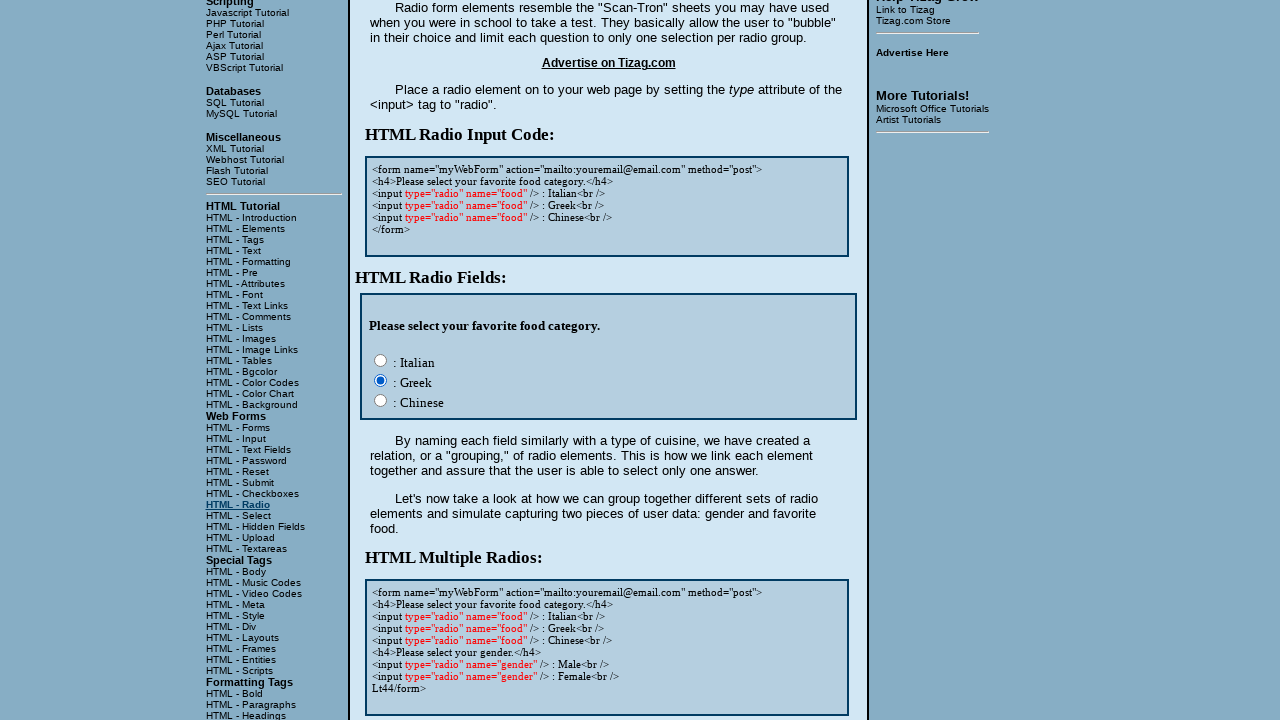

Clicked a radio button at (380, 400) on xpath=//body//div[4]/input >> nth=2
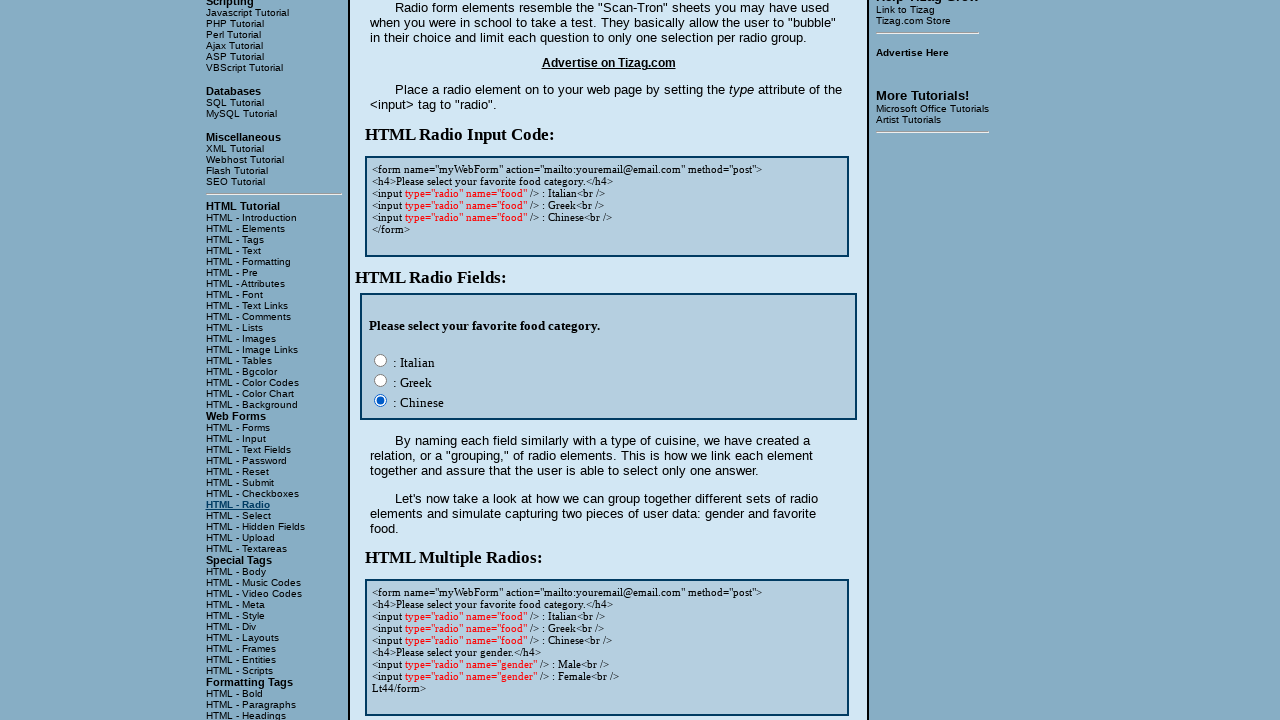

Waited 2 seconds after clicking radio button
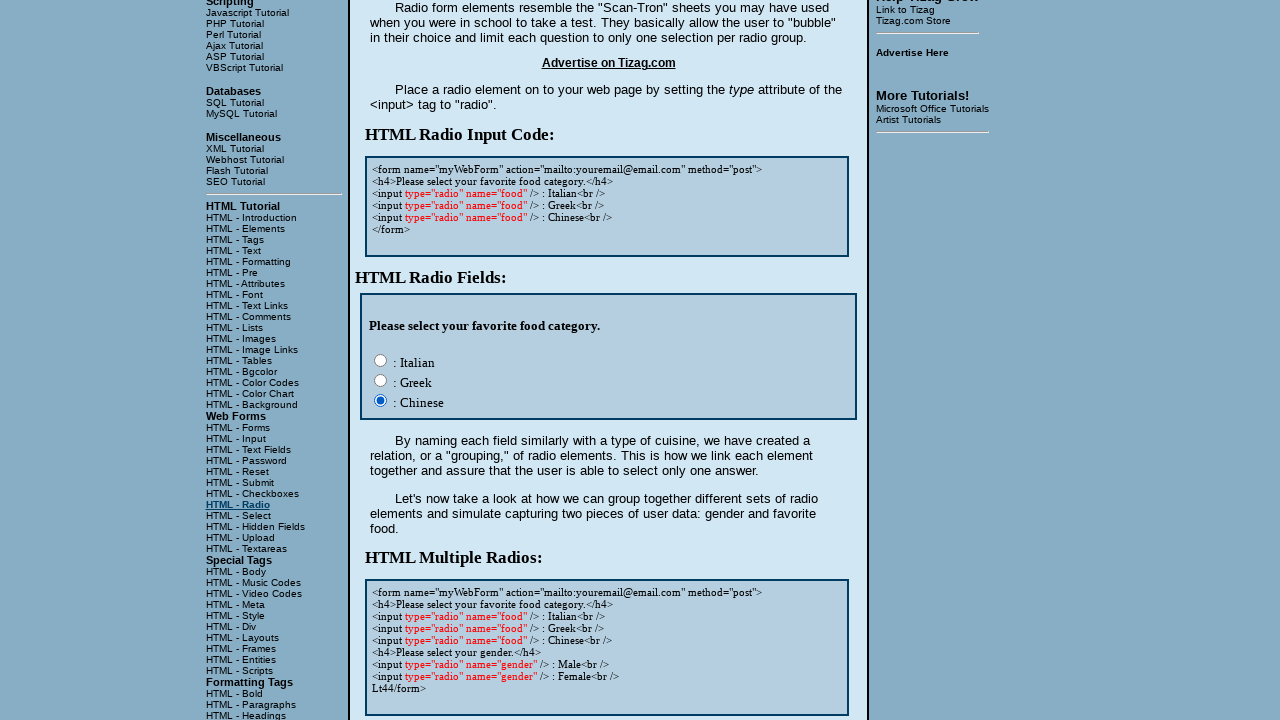

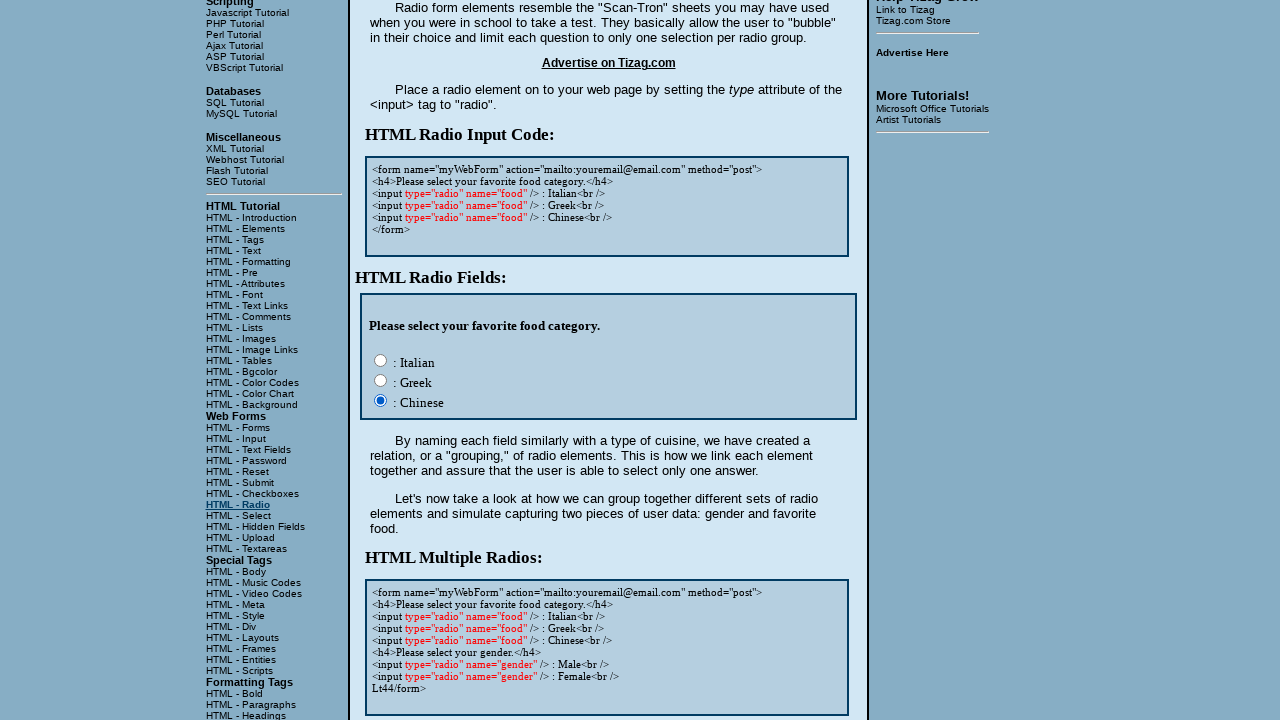